Tests selecting and then deselecting all items from a grid layout by switching to the grid tab and clicking each cell twice.

Starting URL: https://demoqa.com/selectable

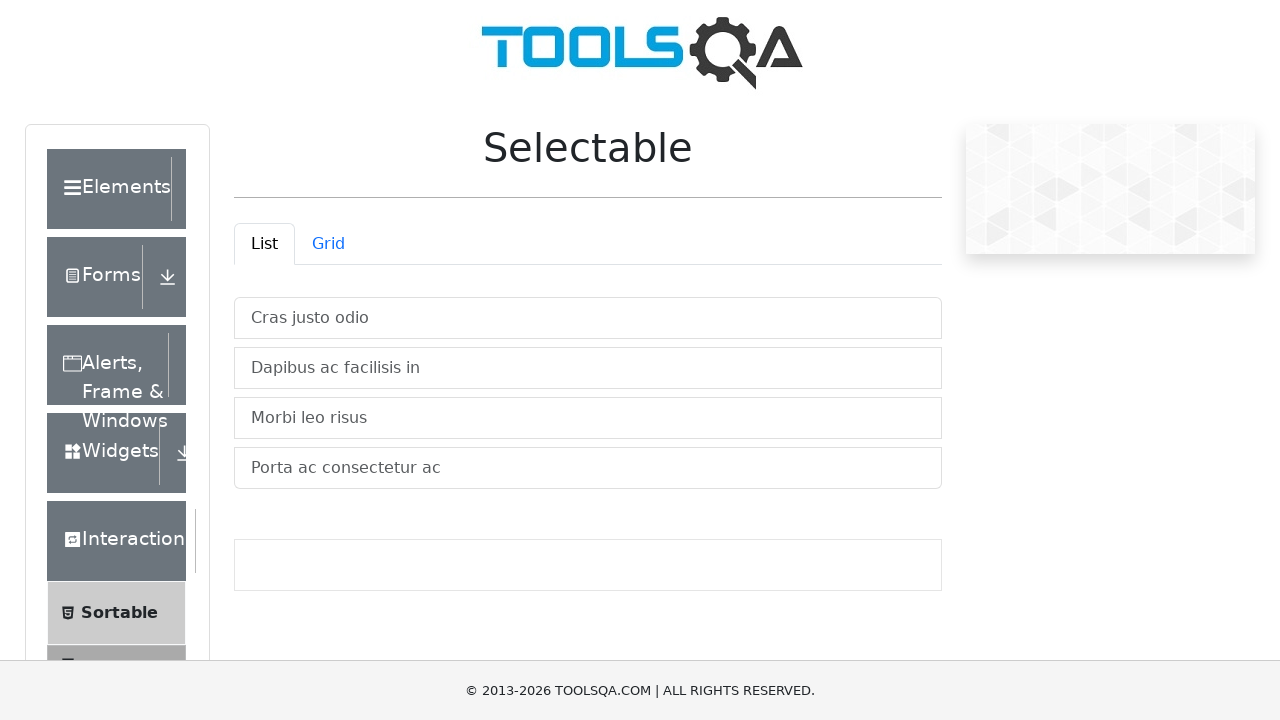

Clicked on grid tab to switch to grid layout at (328, 244) on #demo-tab-grid
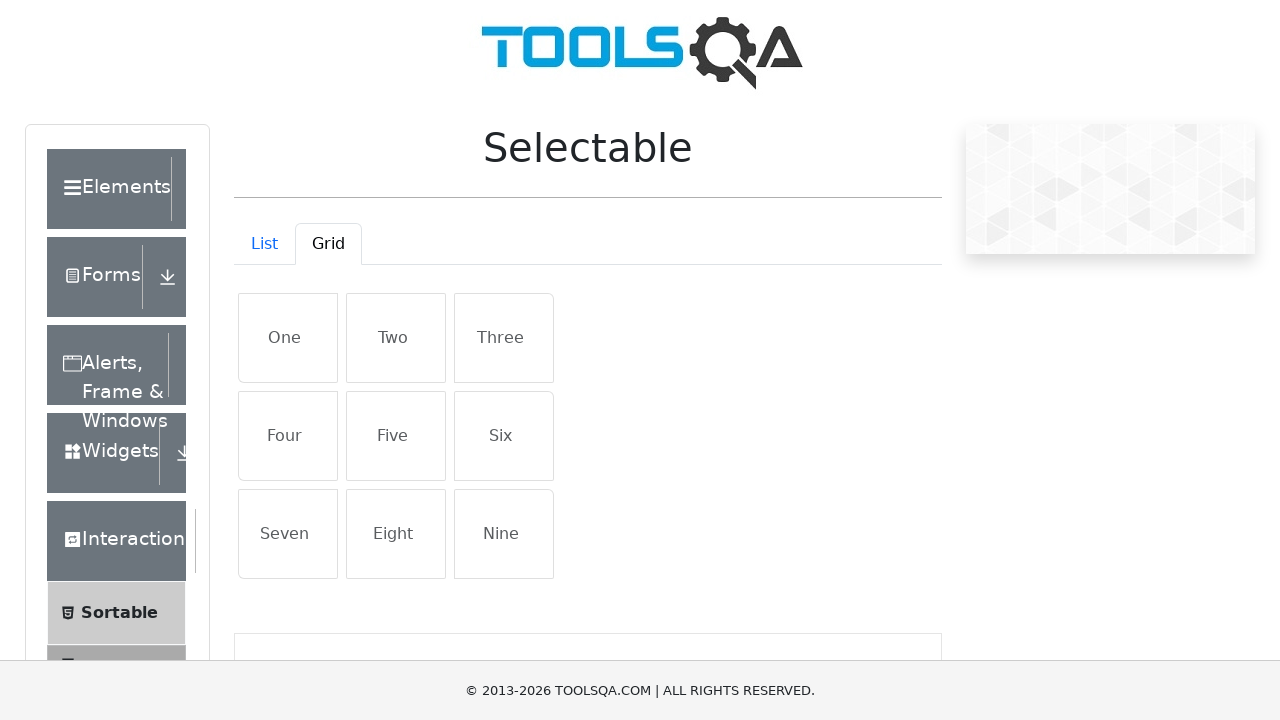

Grid container loaded and is visible
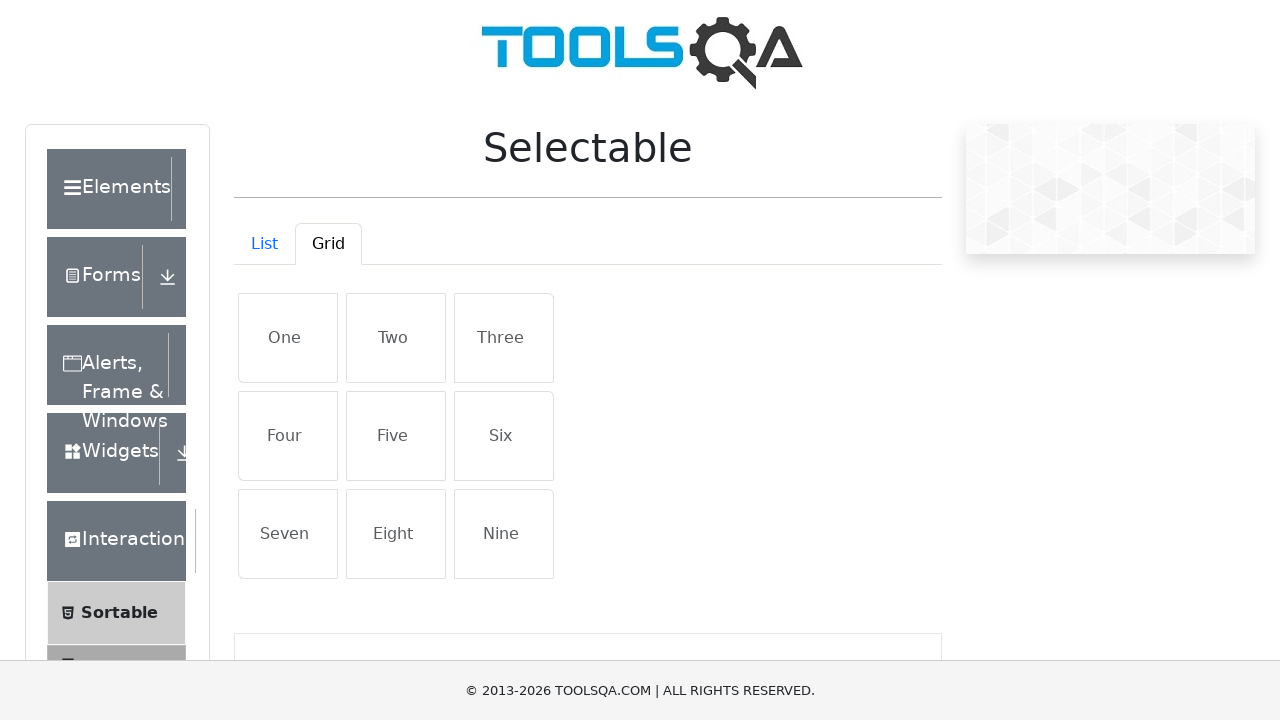

Retrieved all 9 grid items
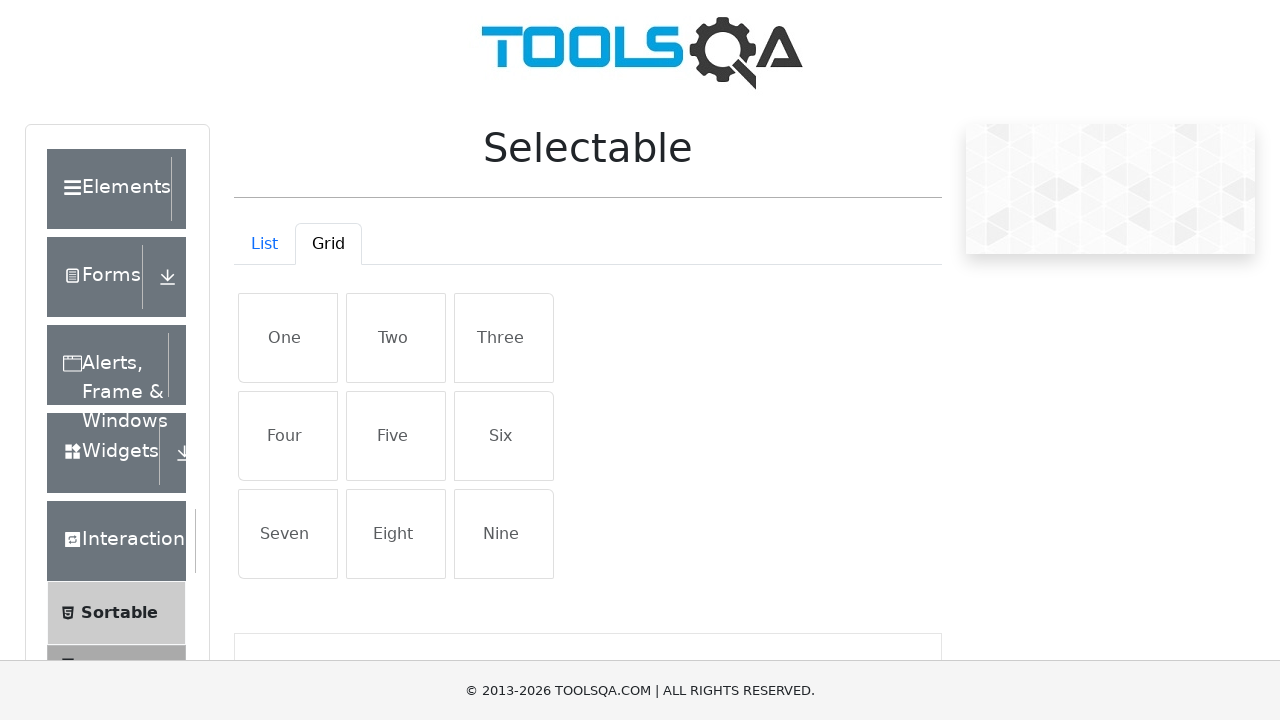

Clicked a grid item to select it at (288, 338) on #gridContainer li >> nth=0
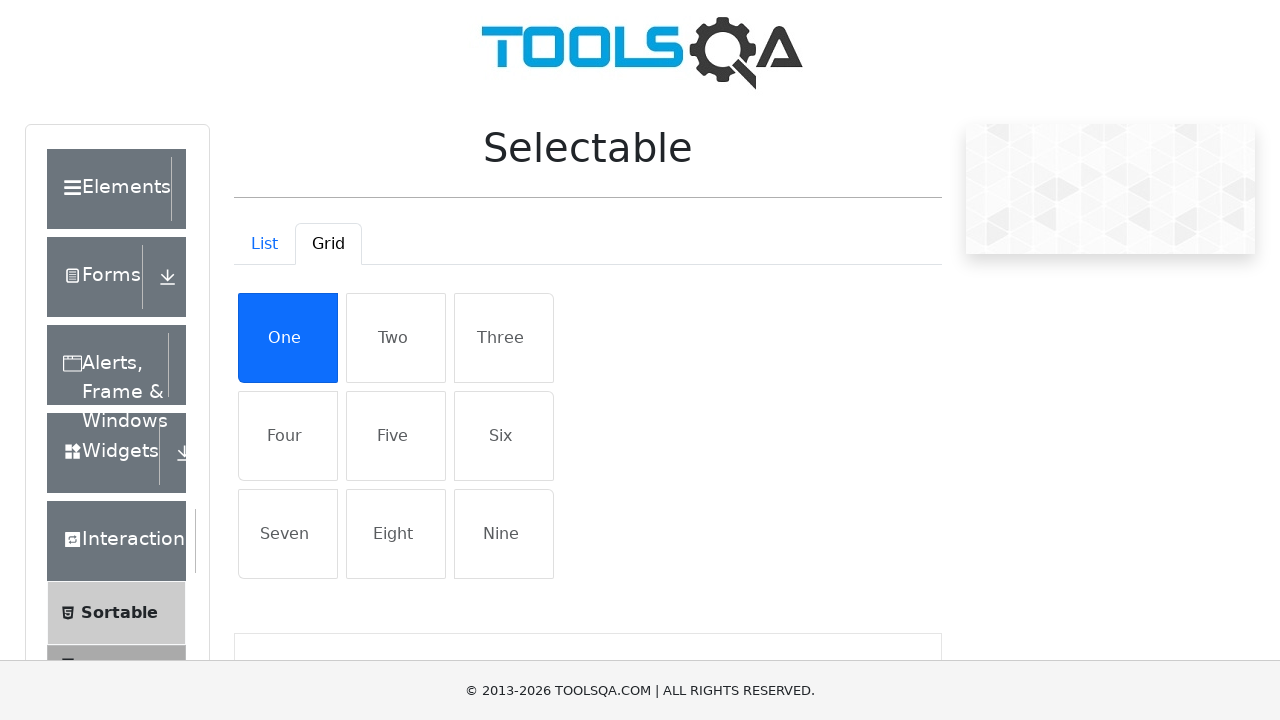

Clicked a grid item to select it at (396, 338) on #gridContainer li >> nth=1
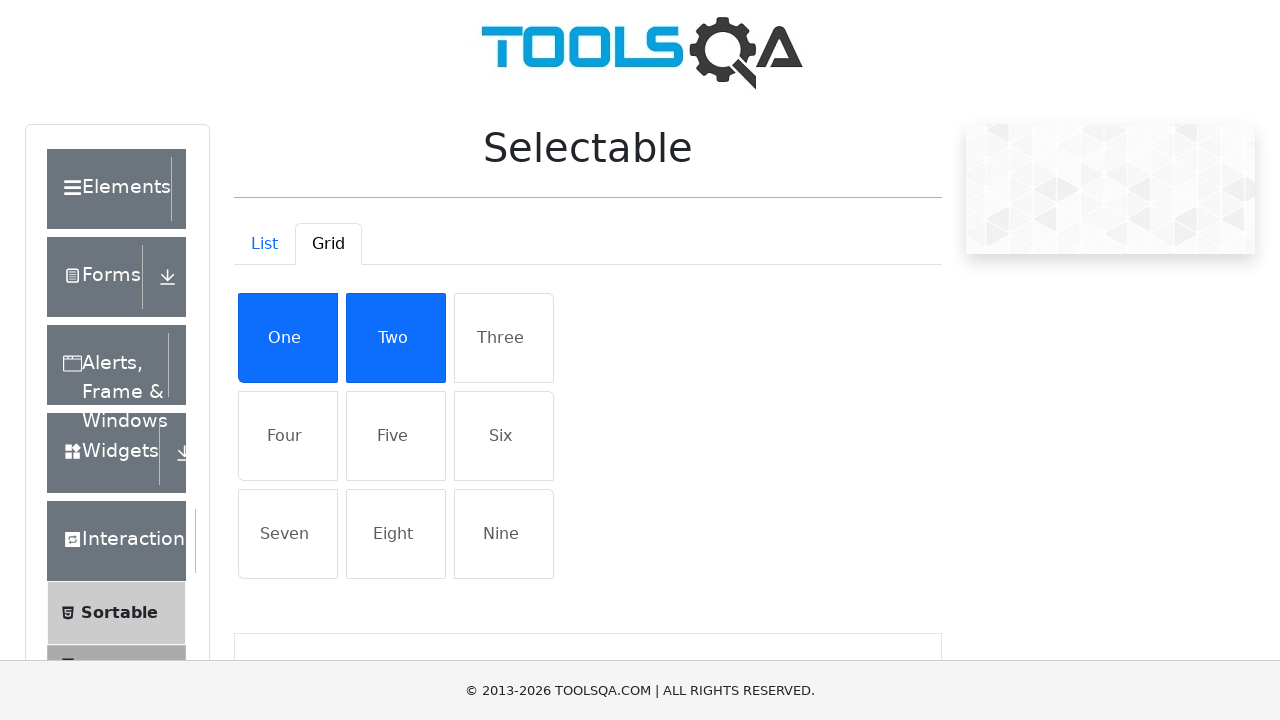

Clicked a grid item to select it at (504, 338) on #gridContainer li >> nth=2
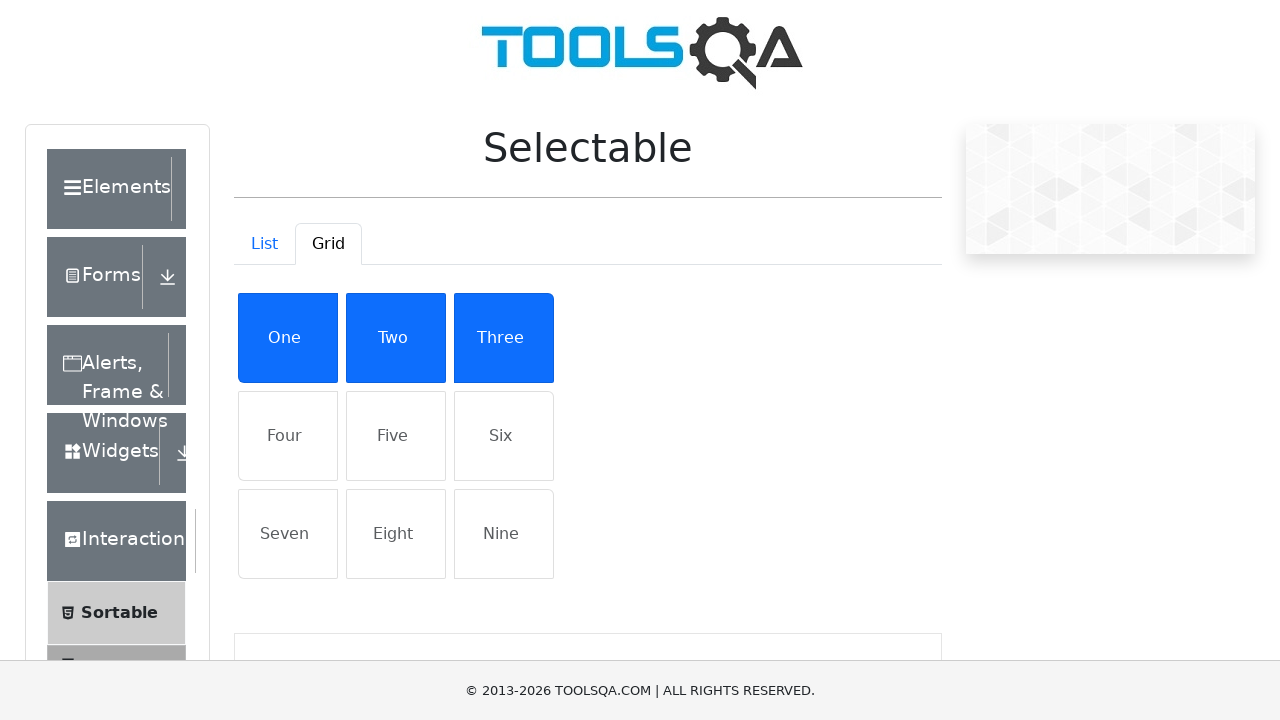

Clicked a grid item to select it at (288, 436) on #gridContainer li >> nth=3
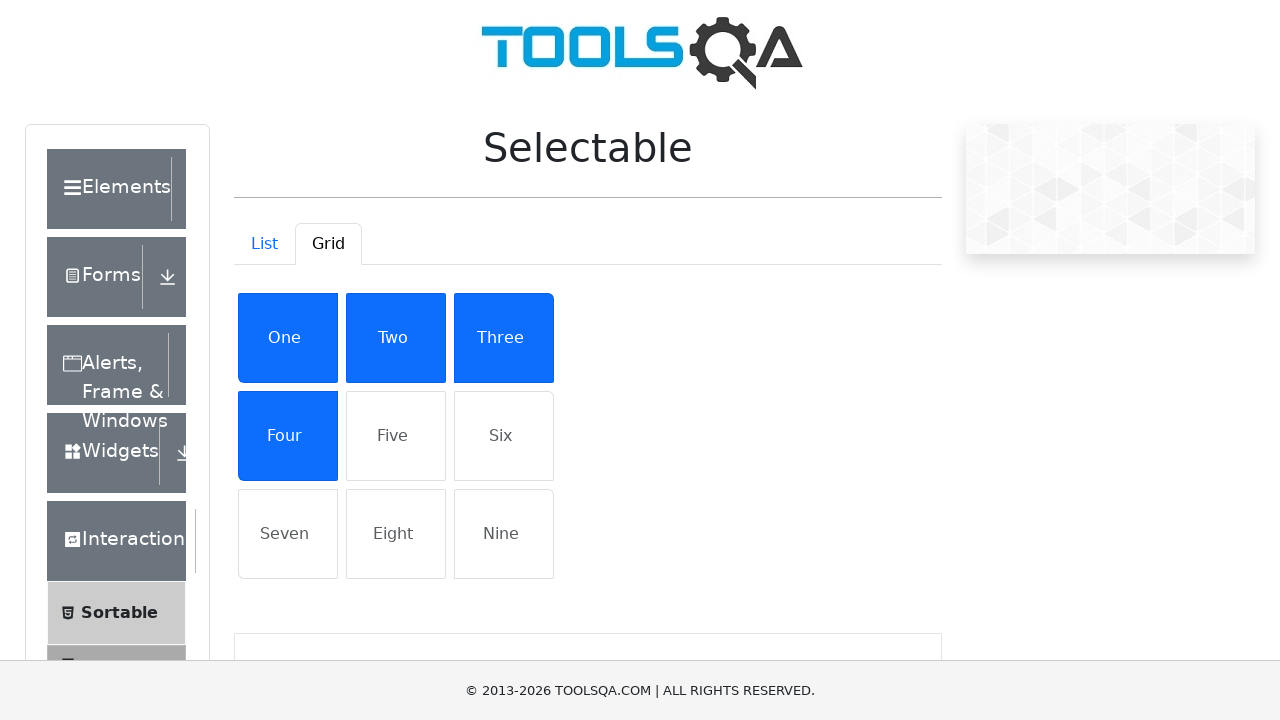

Clicked a grid item to select it at (396, 436) on #gridContainer li >> nth=4
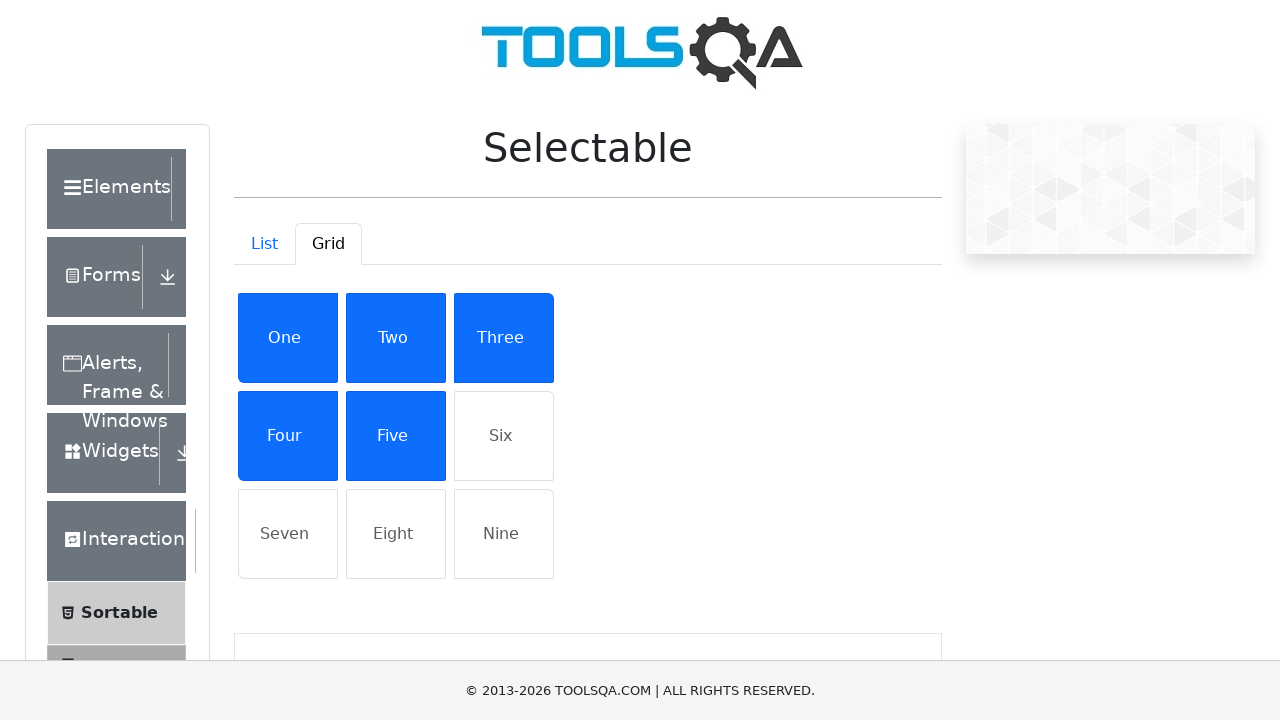

Clicked a grid item to select it at (504, 436) on #gridContainer li >> nth=5
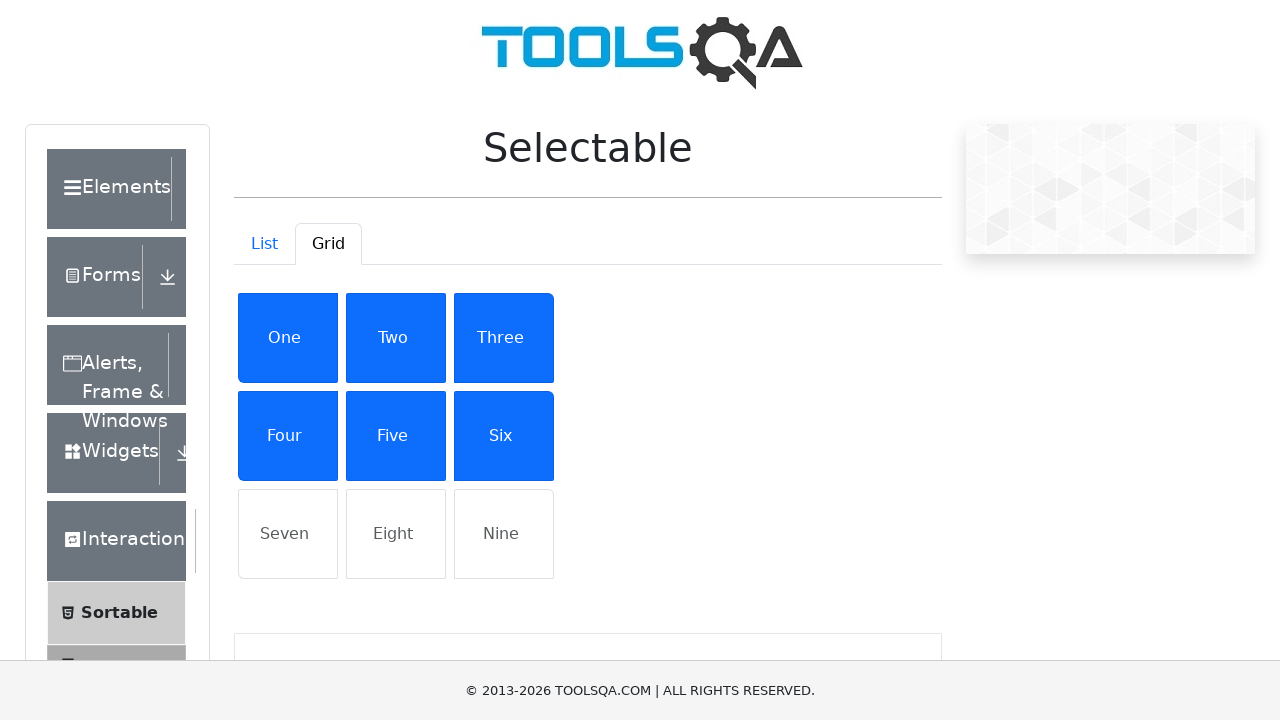

Clicked a grid item to select it at (288, 534) on #gridContainer li >> nth=6
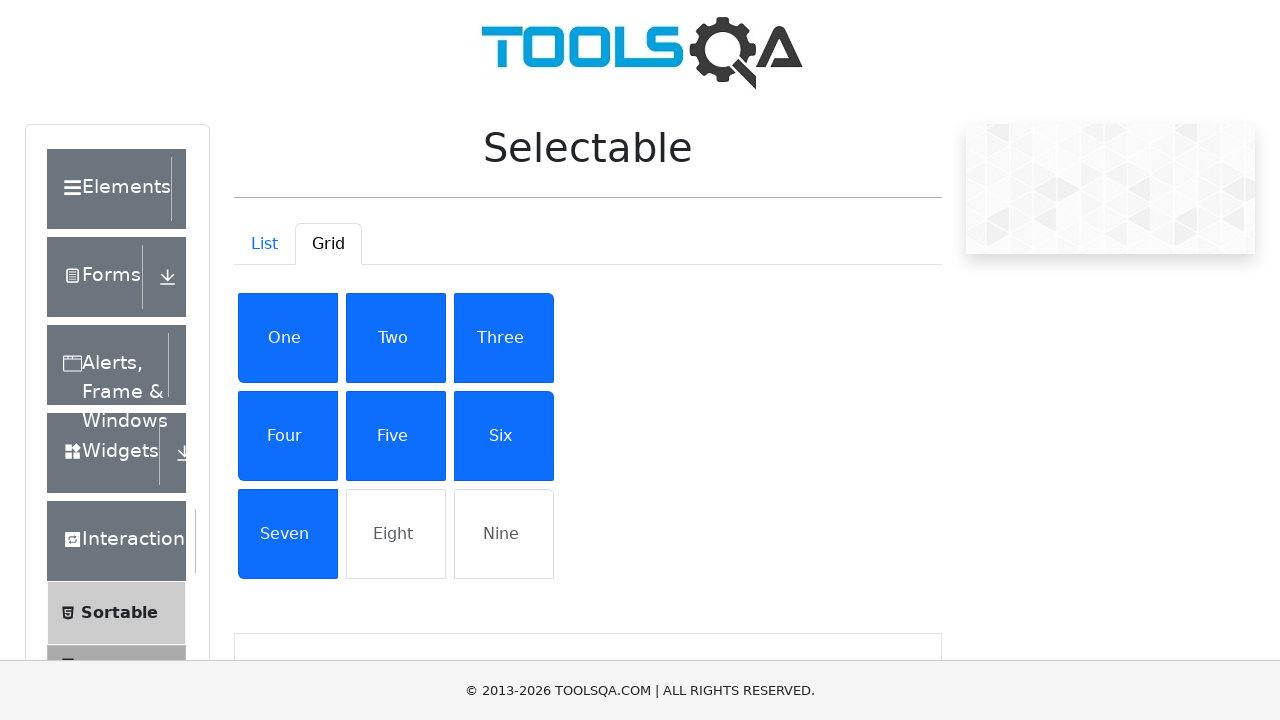

Clicked a grid item to select it at (396, 534) on #gridContainer li >> nth=7
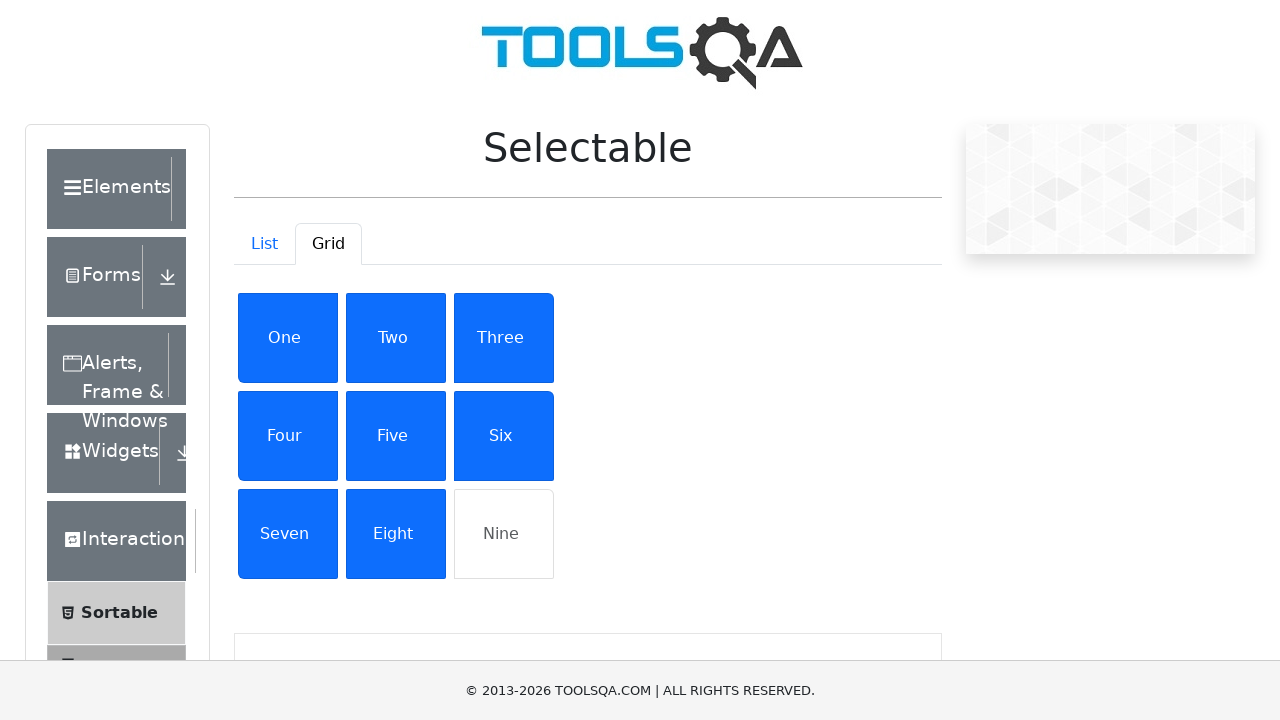

Clicked a grid item to select it at (504, 534) on #gridContainer li >> nth=8
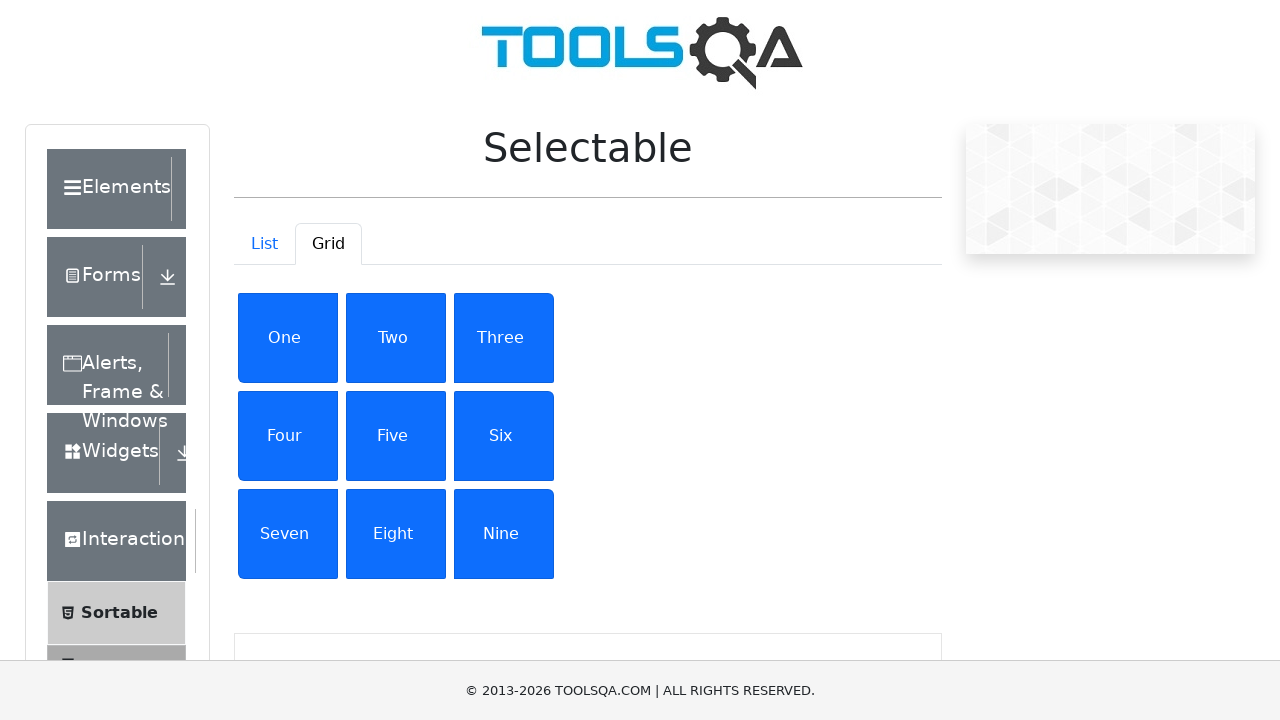

Clicked a grid item to deselect it at (288, 338) on #gridContainer li >> nth=0
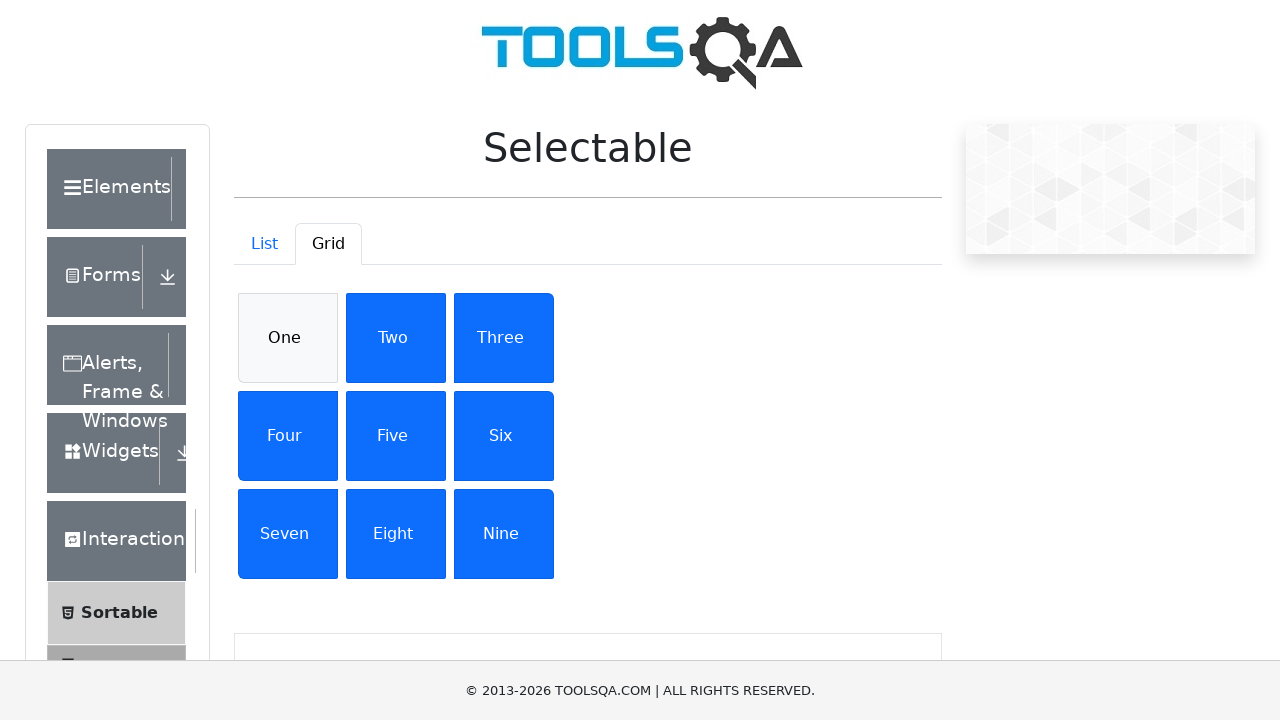

Verified grid item is deselected (no 'active' class)
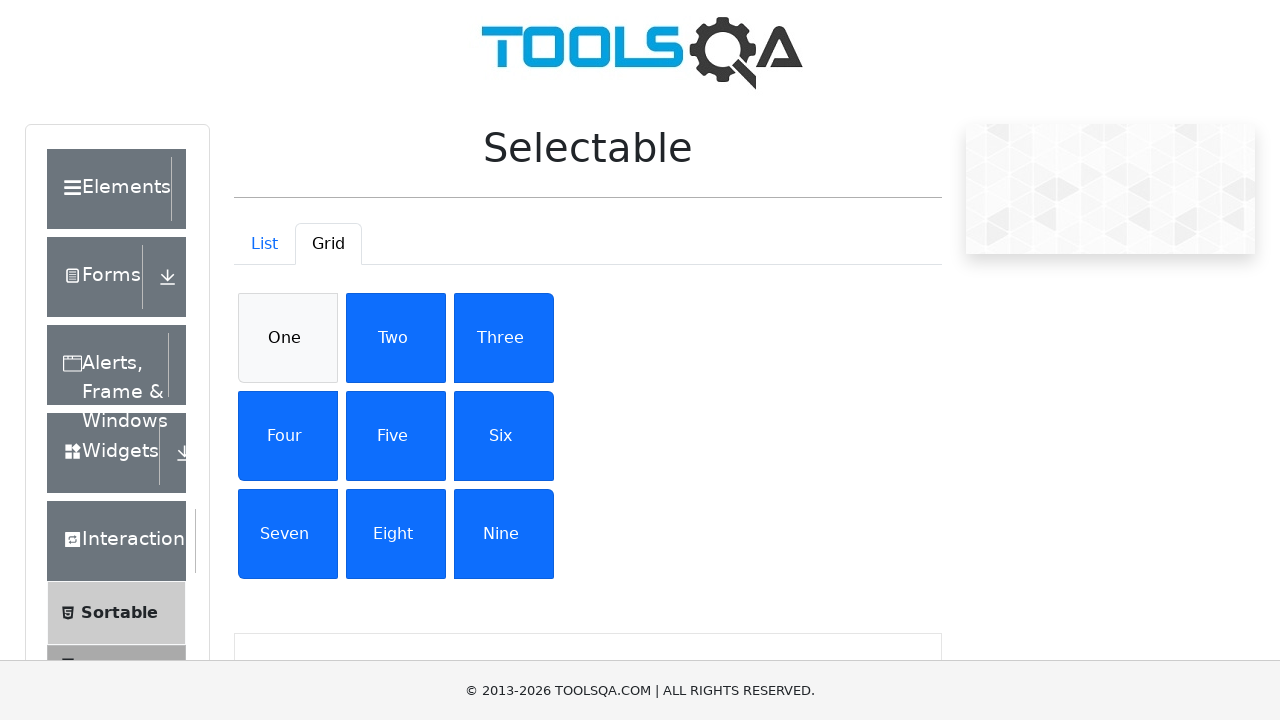

Clicked a grid item to deselect it at (396, 338) on #gridContainer li >> nth=1
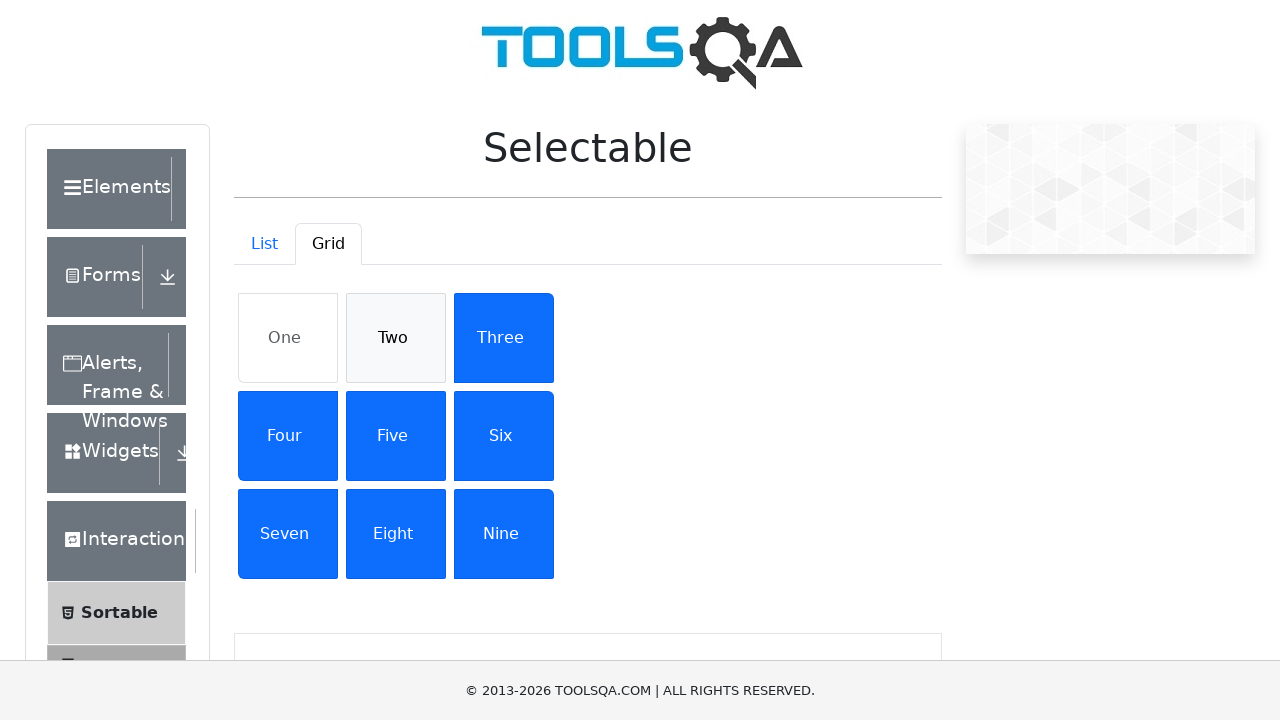

Verified grid item is deselected (no 'active' class)
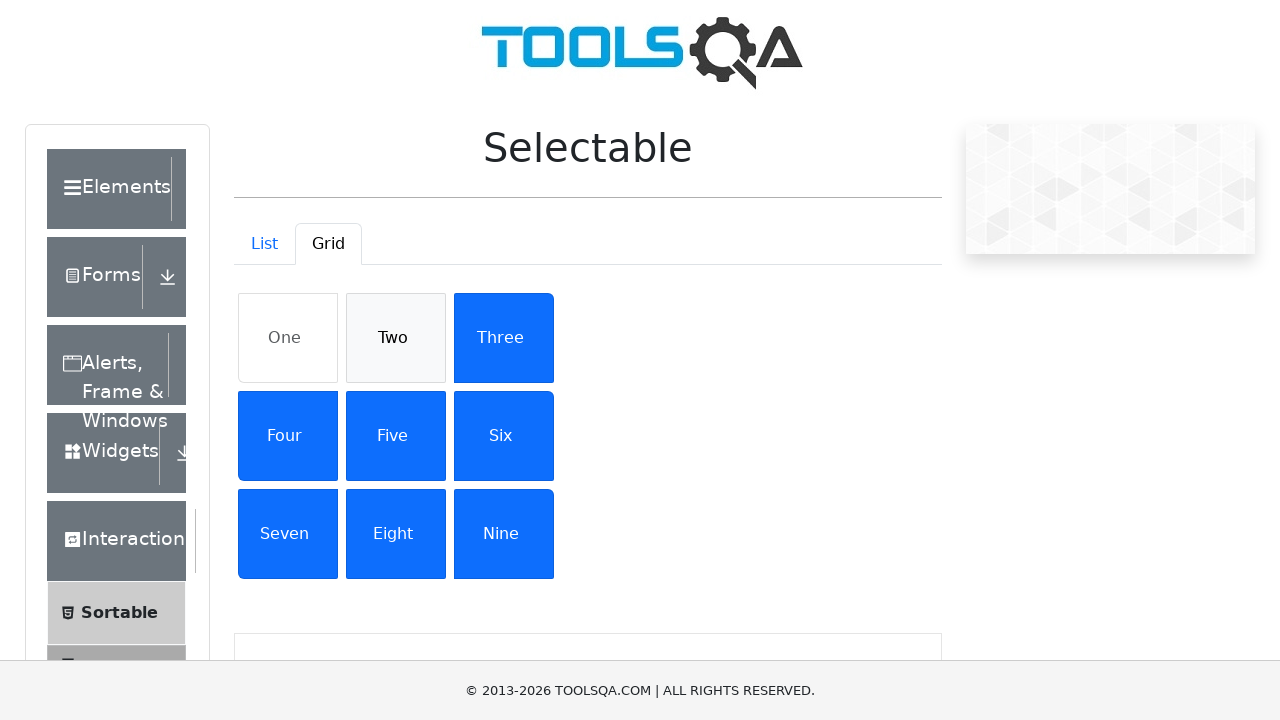

Clicked a grid item to deselect it at (504, 338) on #gridContainer li >> nth=2
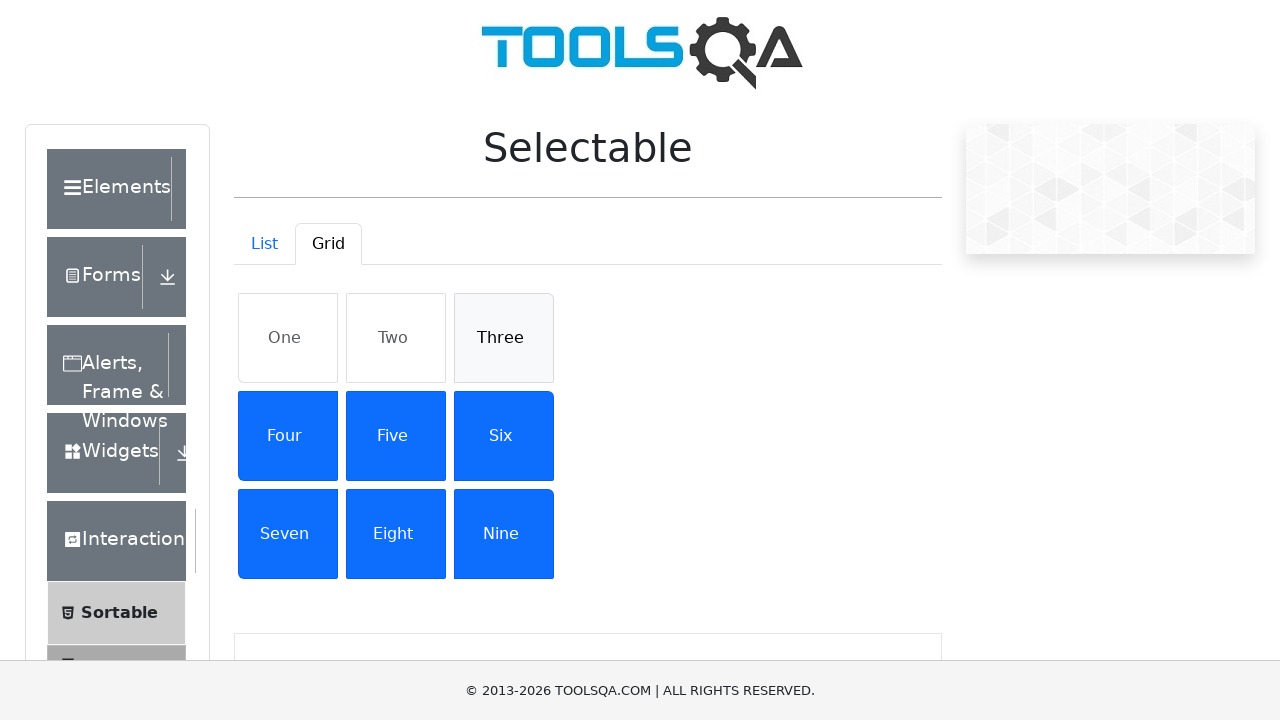

Verified grid item is deselected (no 'active' class)
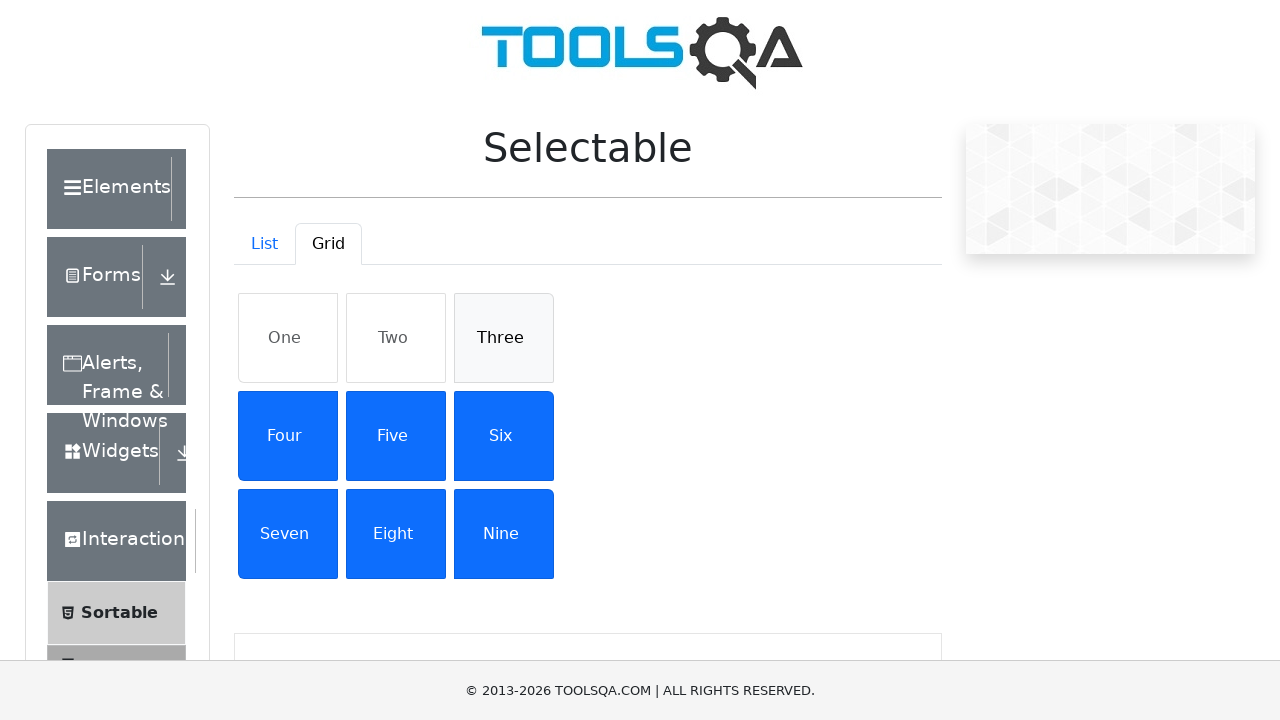

Clicked a grid item to deselect it at (288, 436) on #gridContainer li >> nth=3
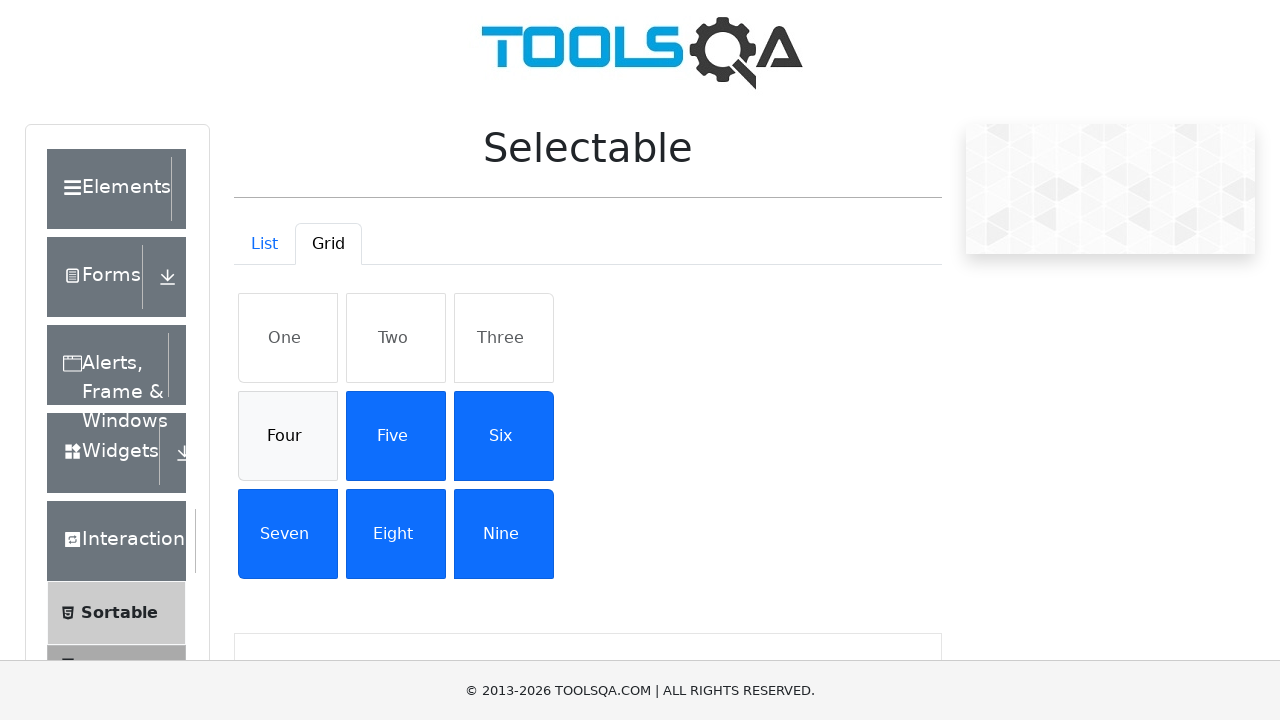

Verified grid item is deselected (no 'active' class)
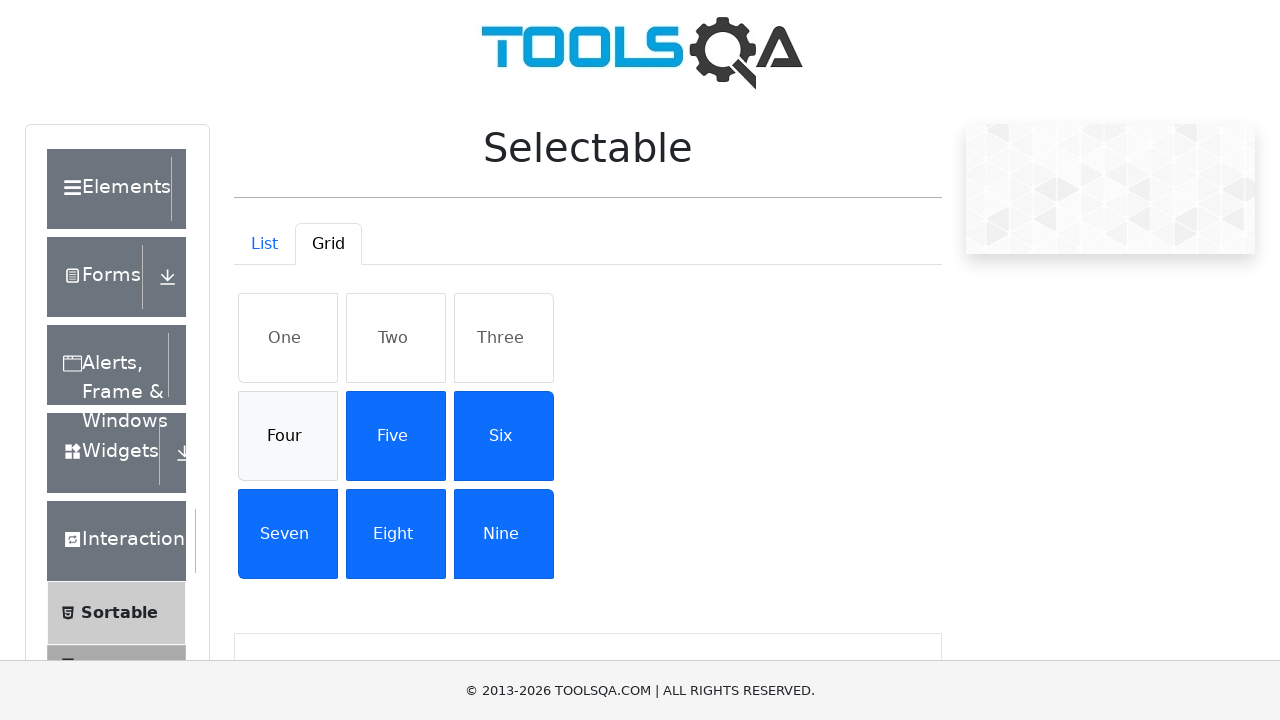

Clicked a grid item to deselect it at (396, 436) on #gridContainer li >> nth=4
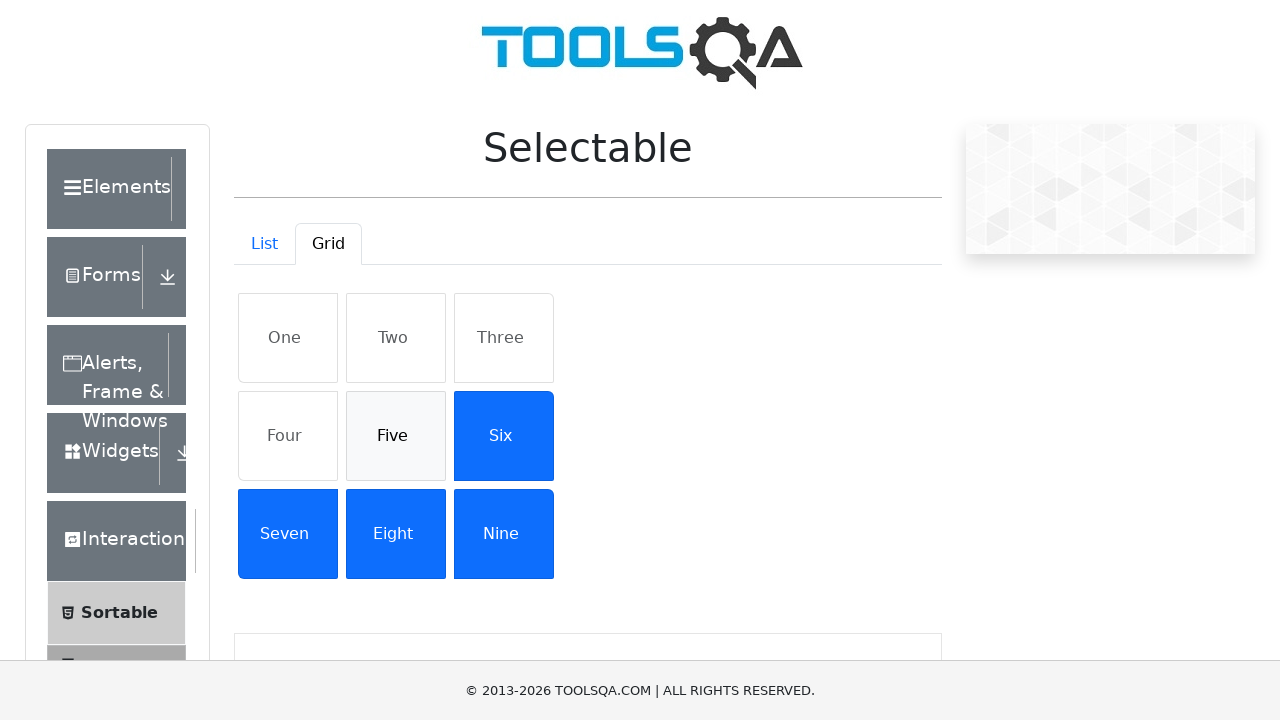

Verified grid item is deselected (no 'active' class)
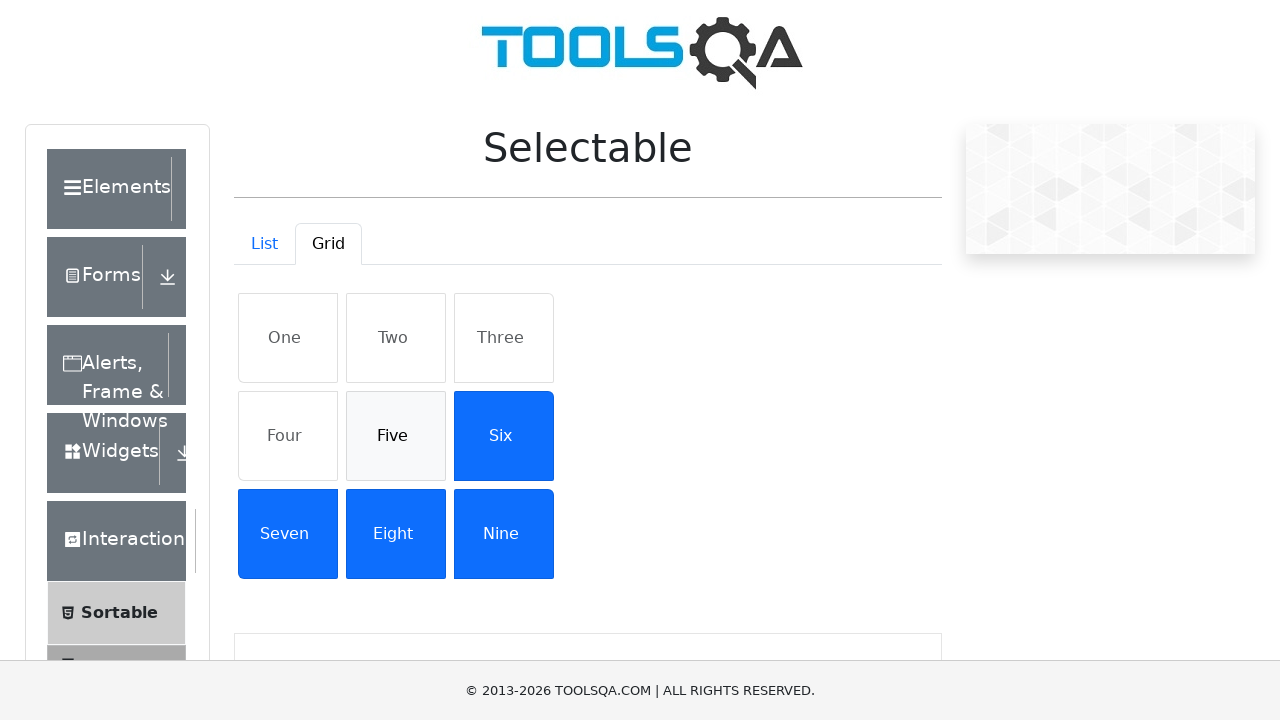

Clicked a grid item to deselect it at (504, 436) on #gridContainer li >> nth=5
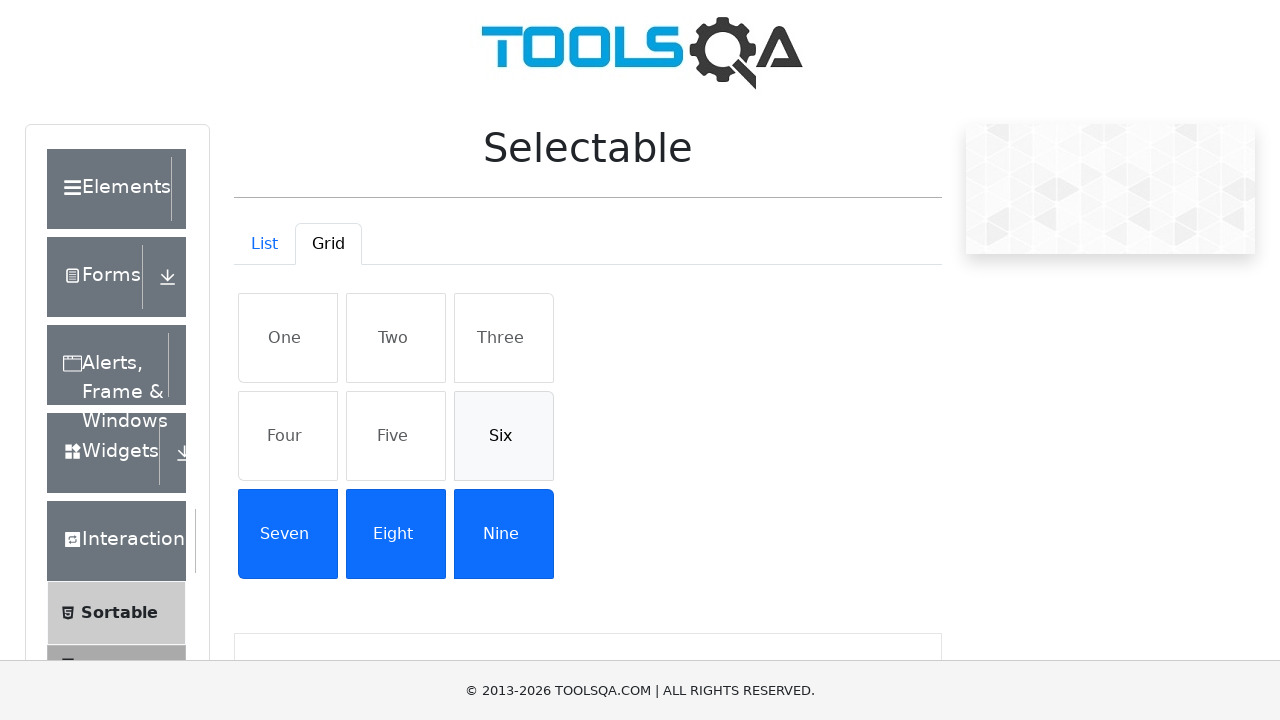

Verified grid item is deselected (no 'active' class)
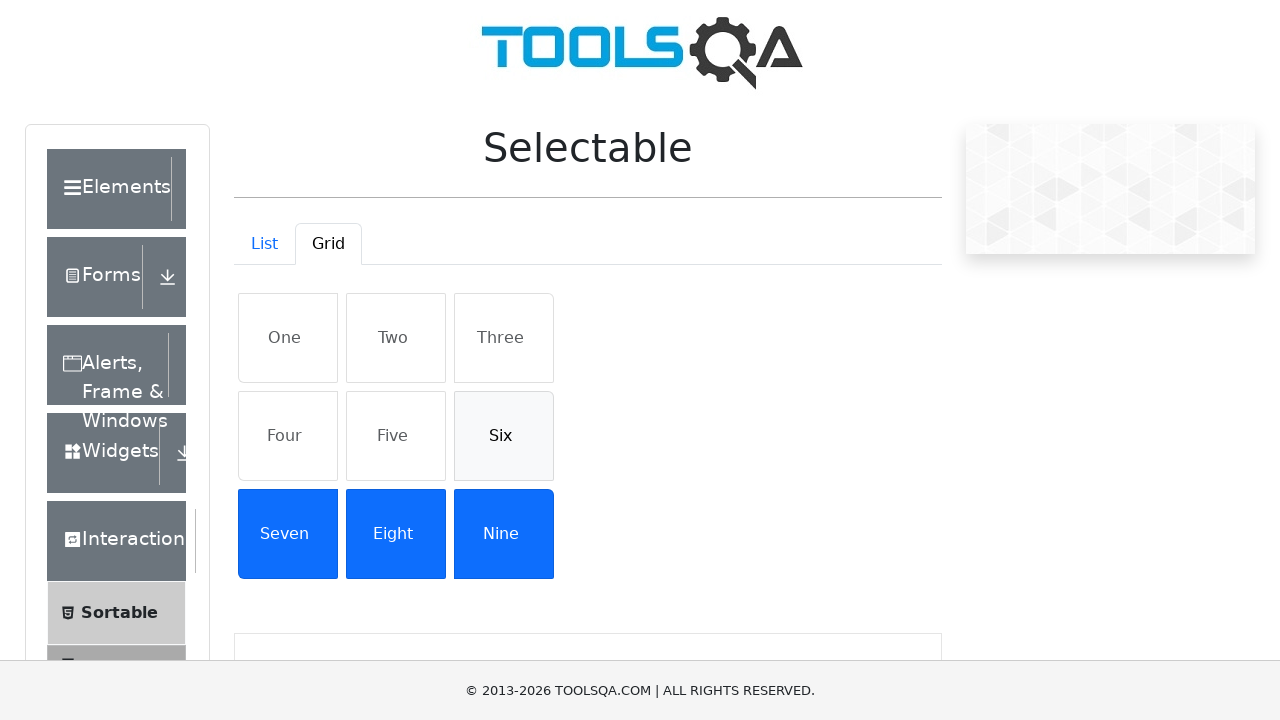

Clicked a grid item to deselect it at (288, 534) on #gridContainer li >> nth=6
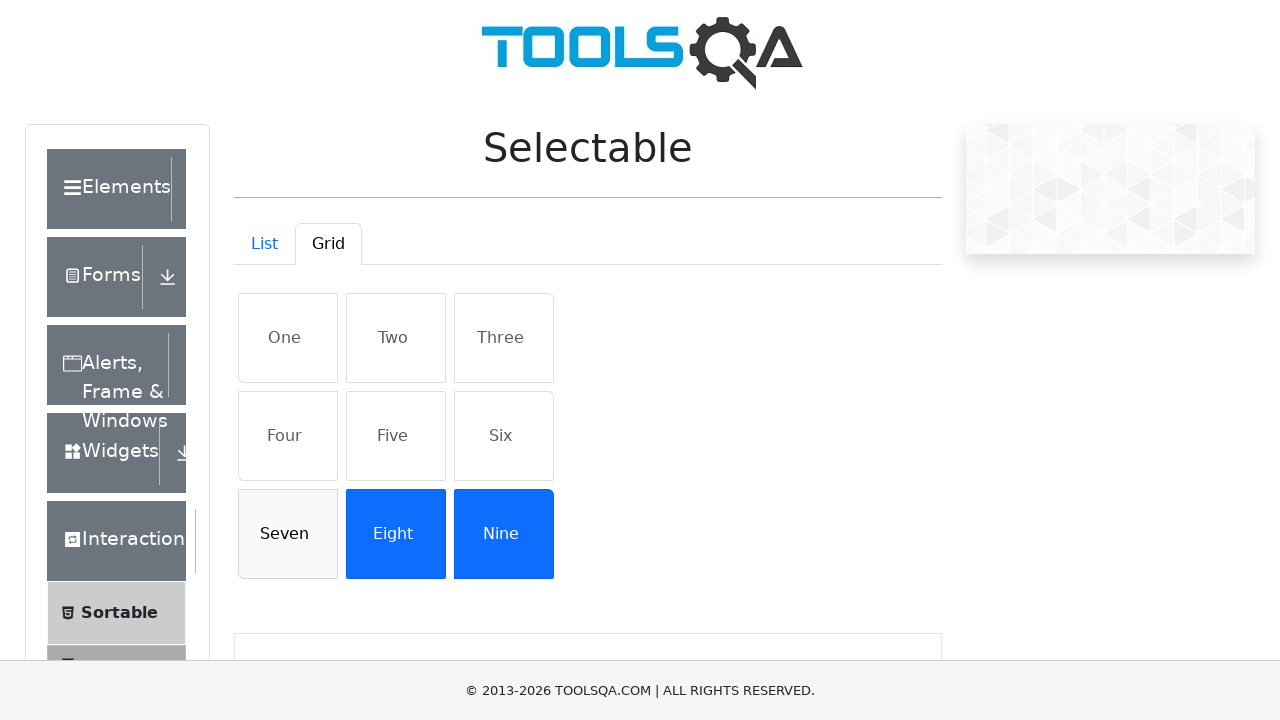

Verified grid item is deselected (no 'active' class)
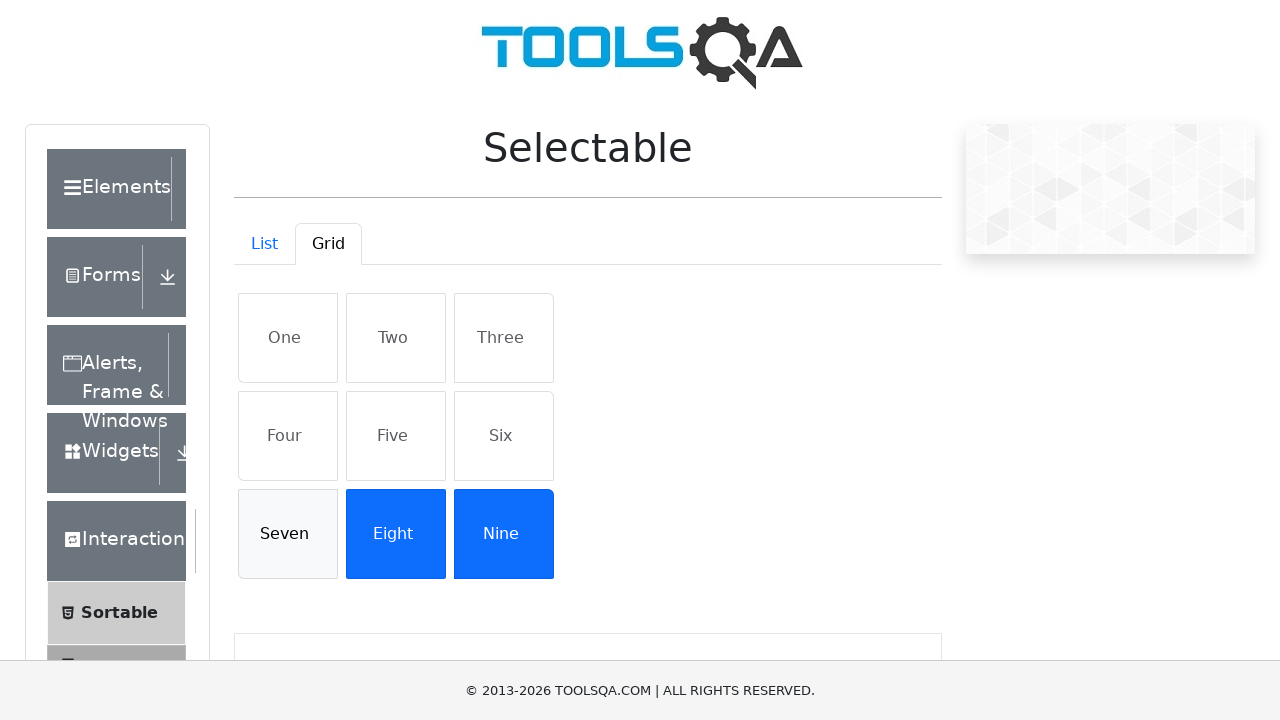

Clicked a grid item to deselect it at (396, 534) on #gridContainer li >> nth=7
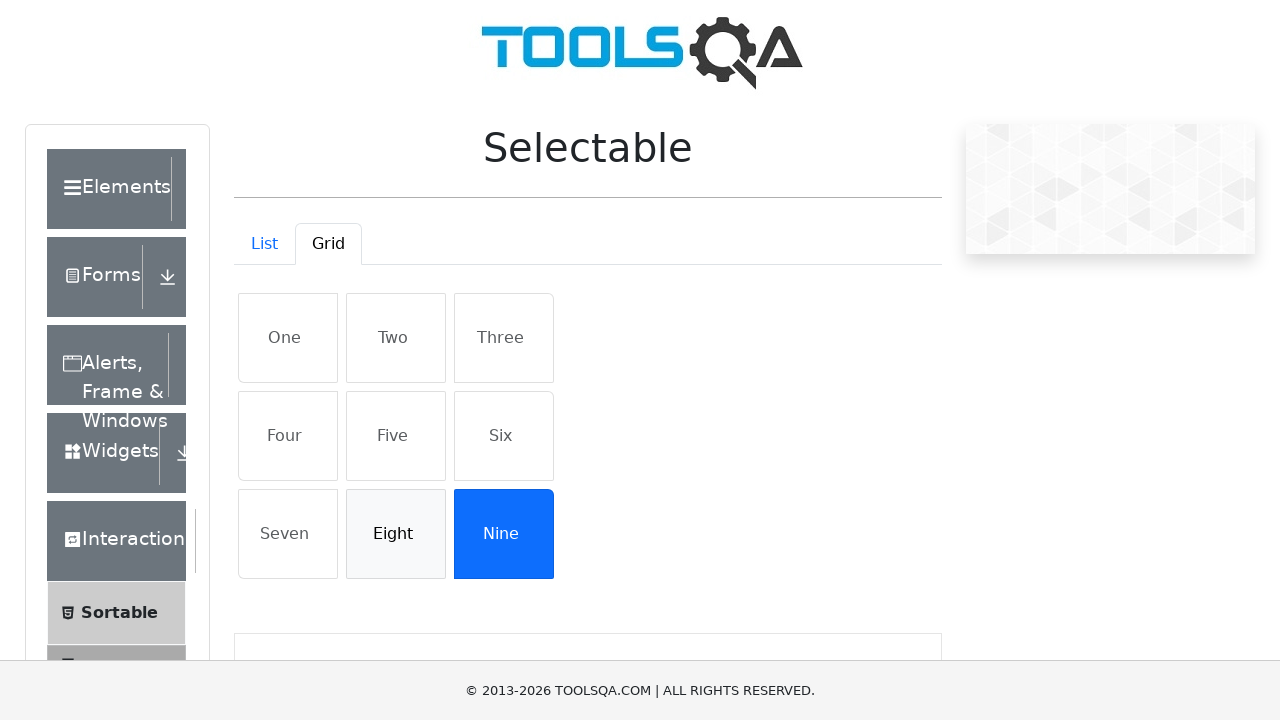

Verified grid item is deselected (no 'active' class)
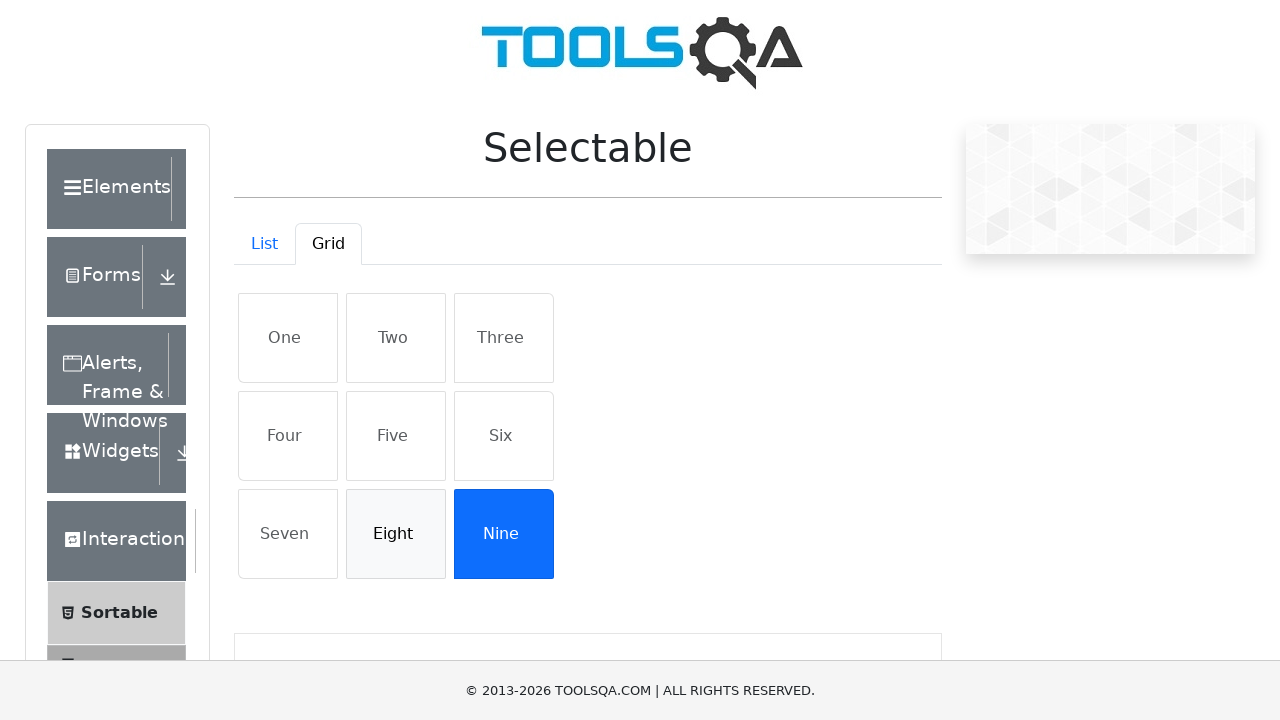

Clicked a grid item to deselect it at (504, 534) on #gridContainer li >> nth=8
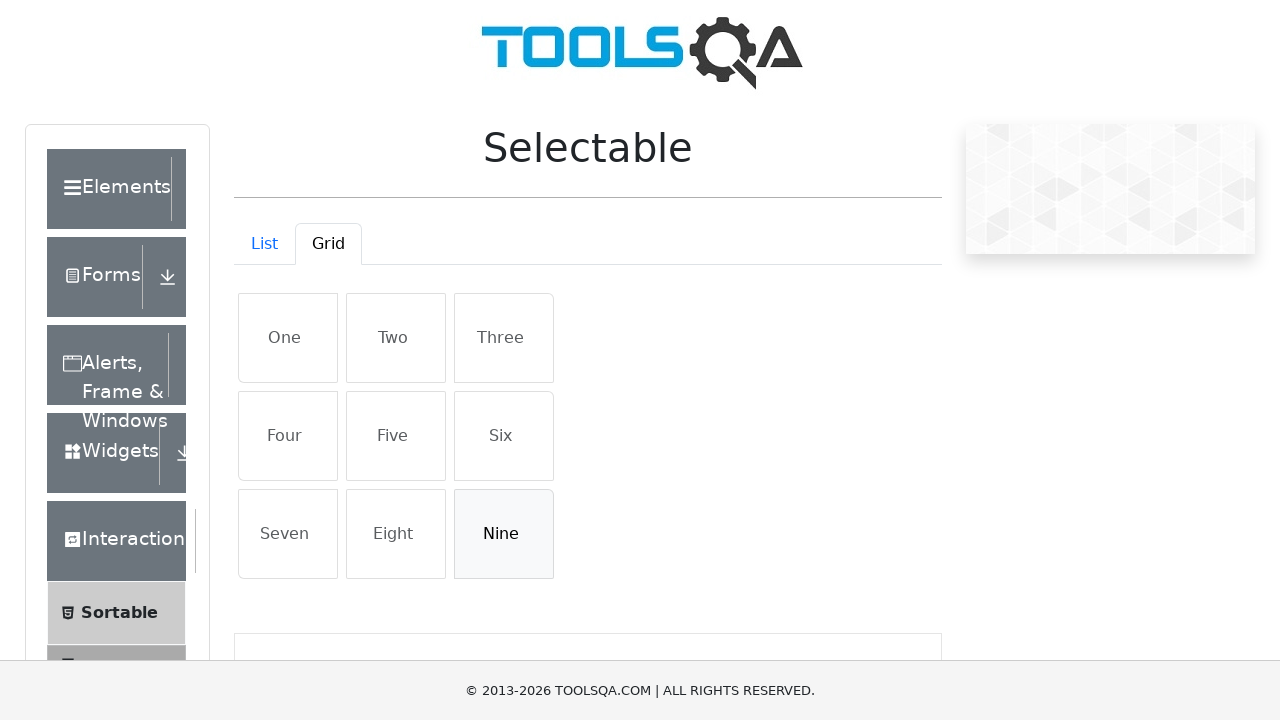

Verified grid item is deselected (no 'active' class)
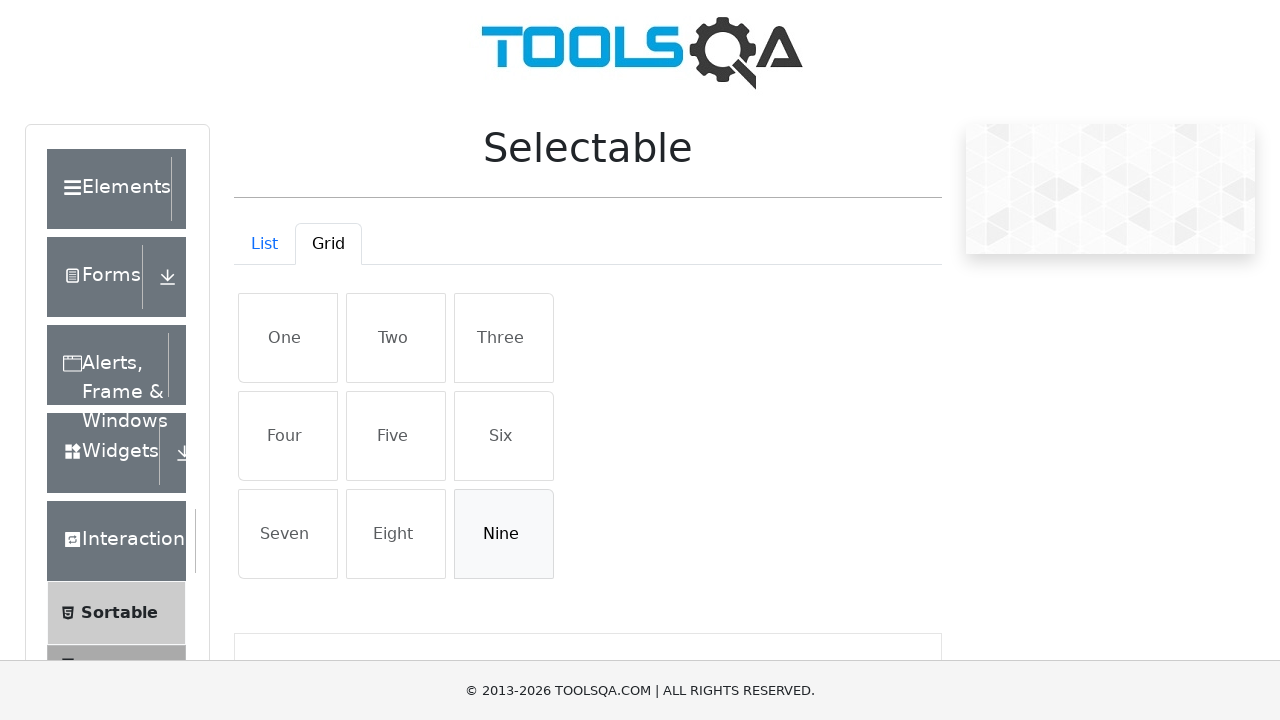

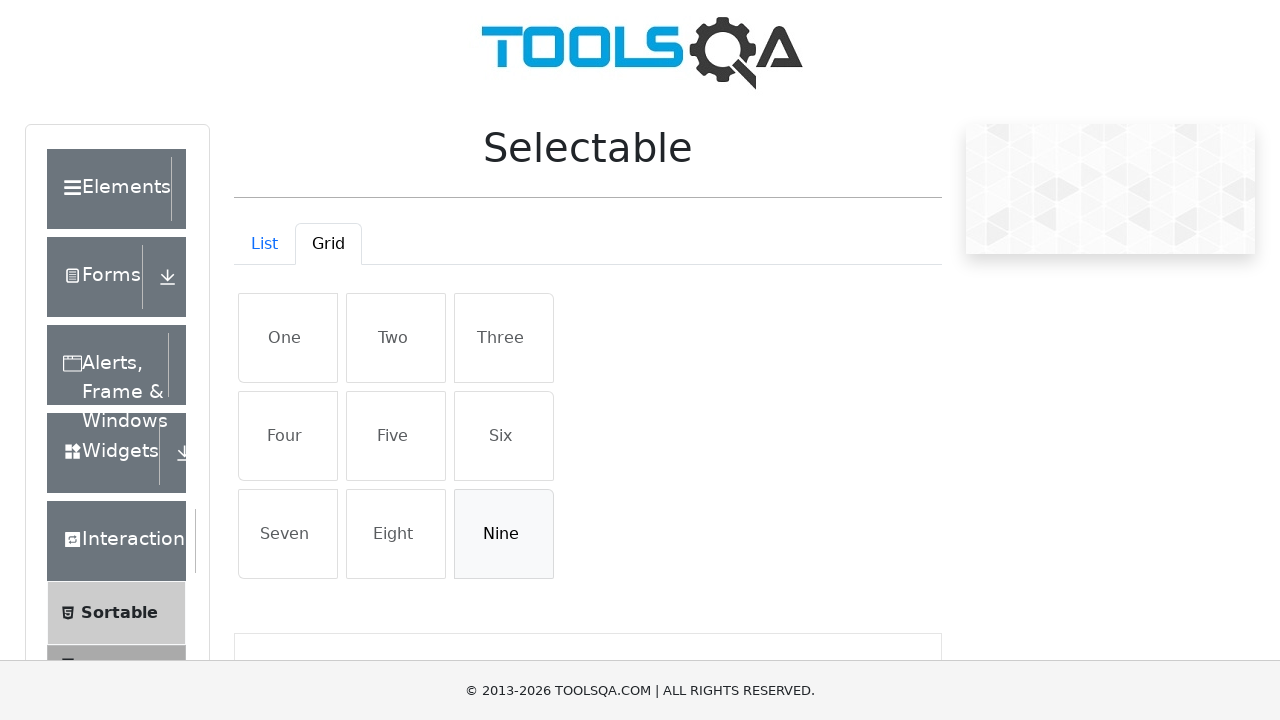